Tests navigation to Top List page and then Top Hits to check Shakespeare's ranking

Starting URL: http://www.99-bottles-of-beer.net/

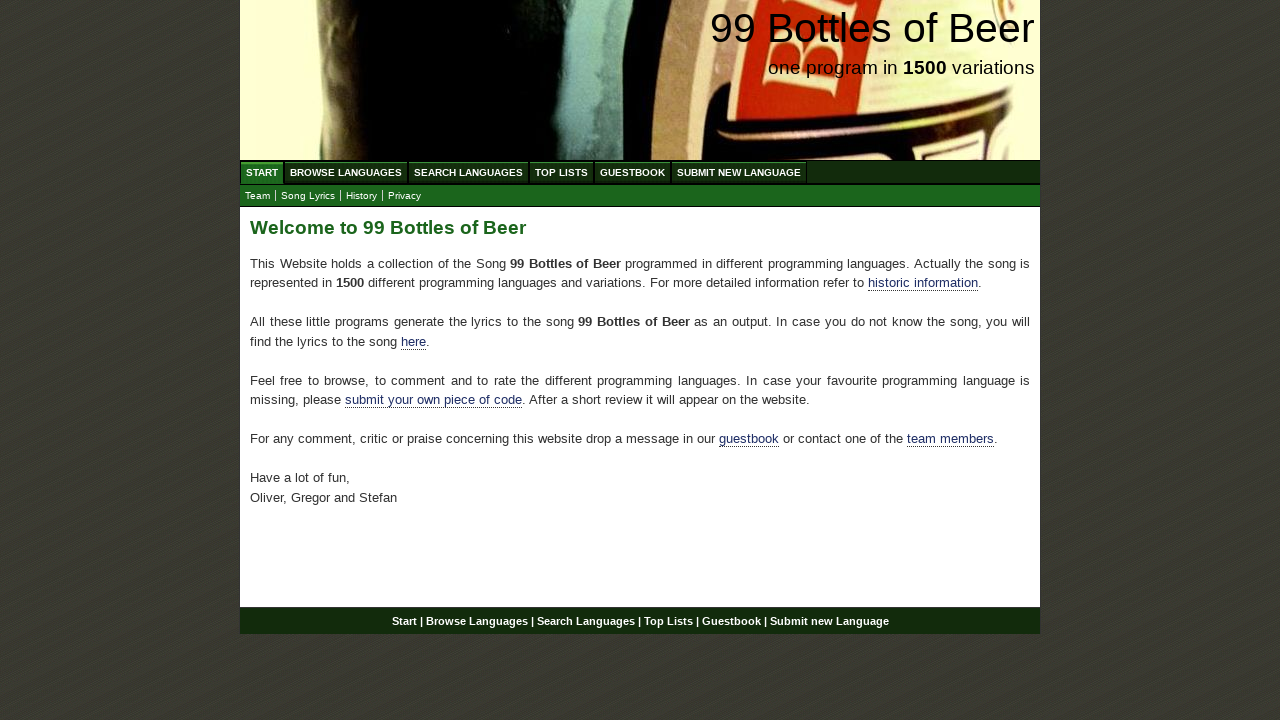

Clicked on Top List navigation link at (562, 172) on xpath=//div[@id='navigation']//a[@href='/toplist.html']
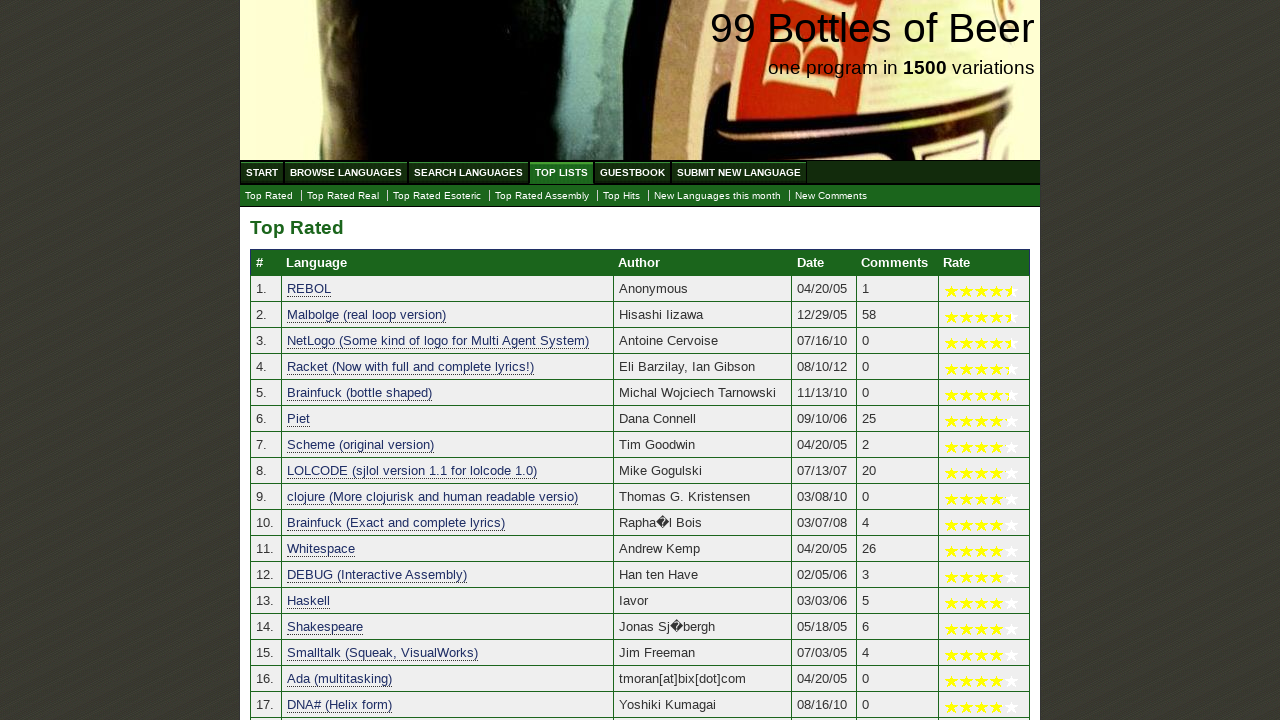

Clicked on Top Hits link at (622, 196) on xpath=//a[@href='./tophits.html']
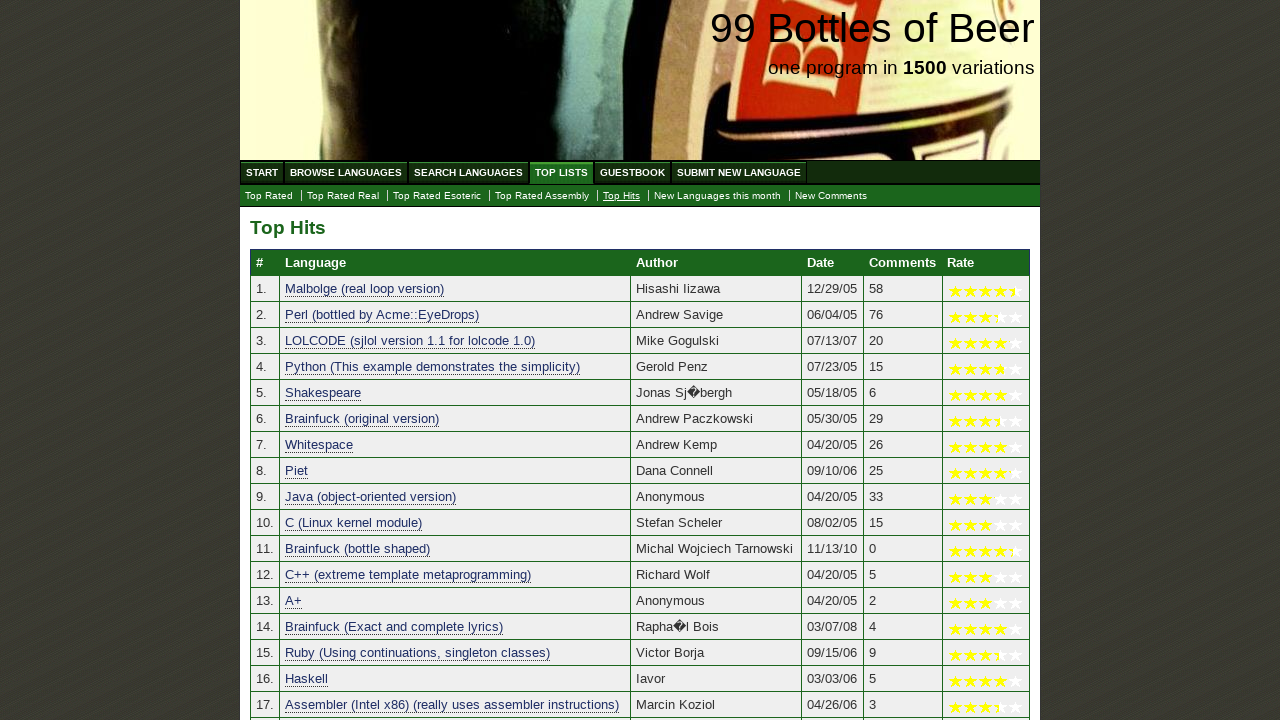

Shakespeare entry is visible in Top Hits table, confirming ranking within top 6
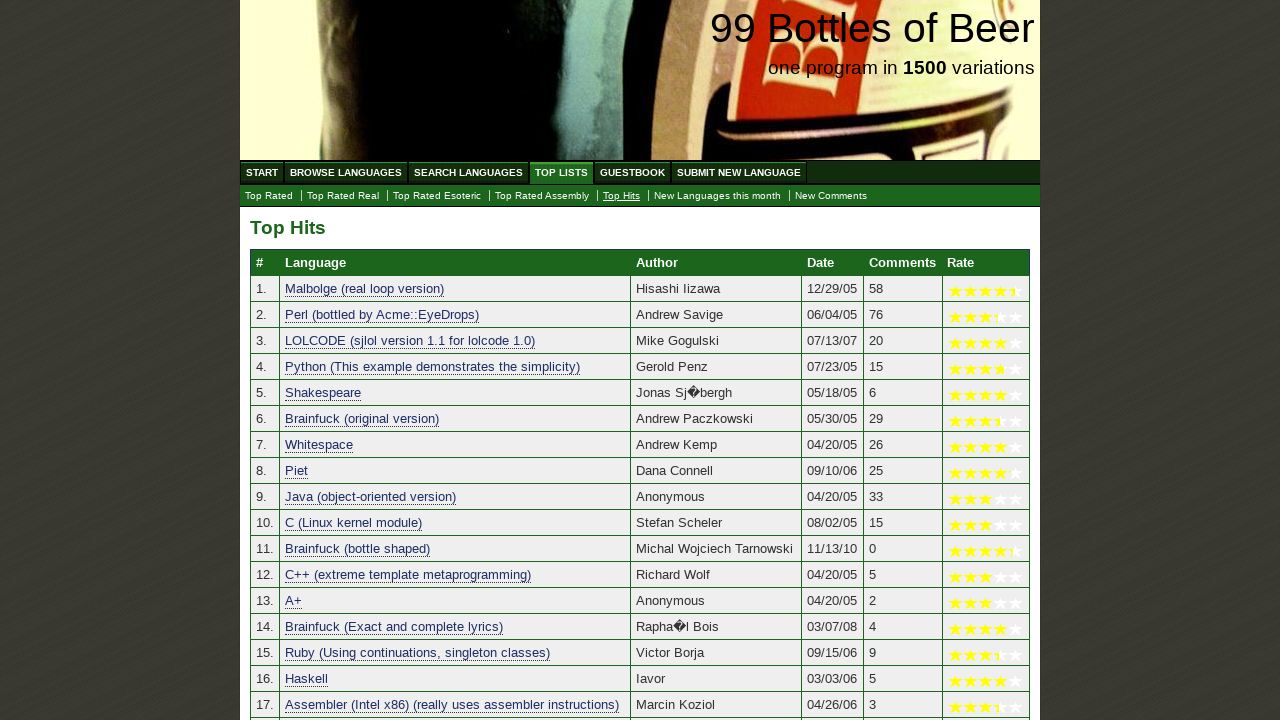

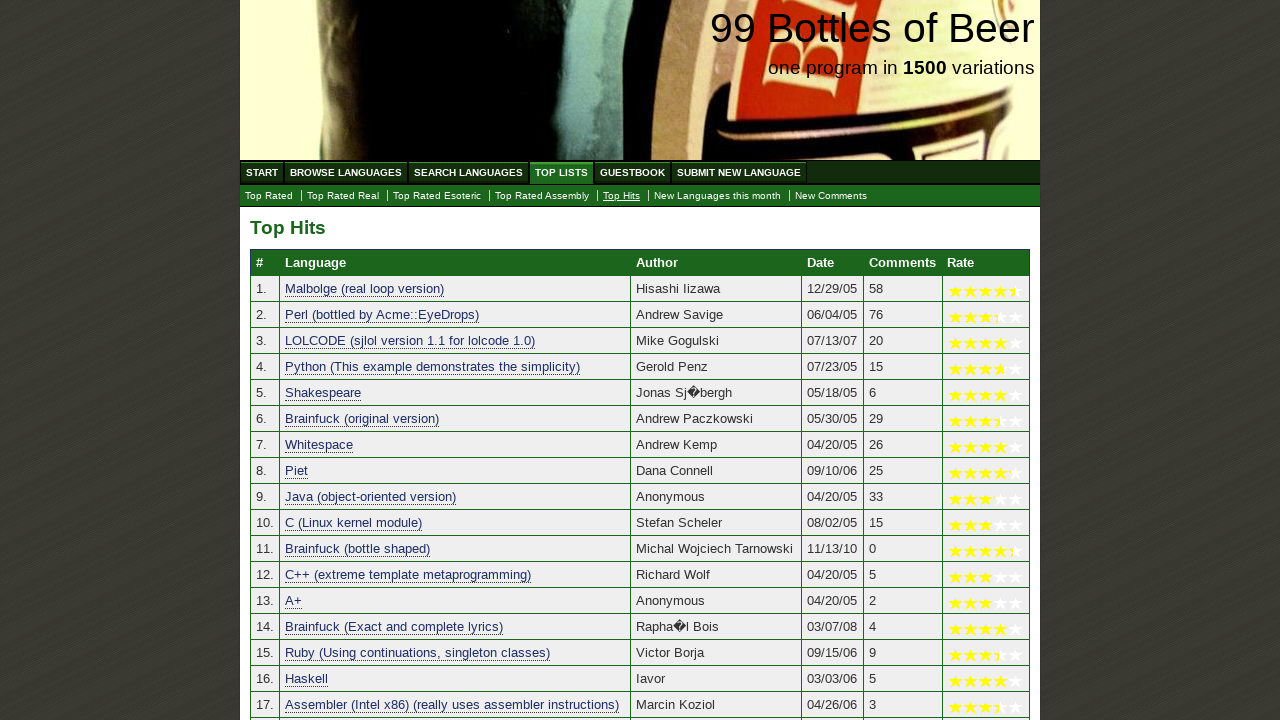